Tests disabling an input field by clicking the Disable button after enabling it, and verifying the "It's disabled!" message appears

Starting URL: https://the-internet.herokuapp.com/dynamic_controls

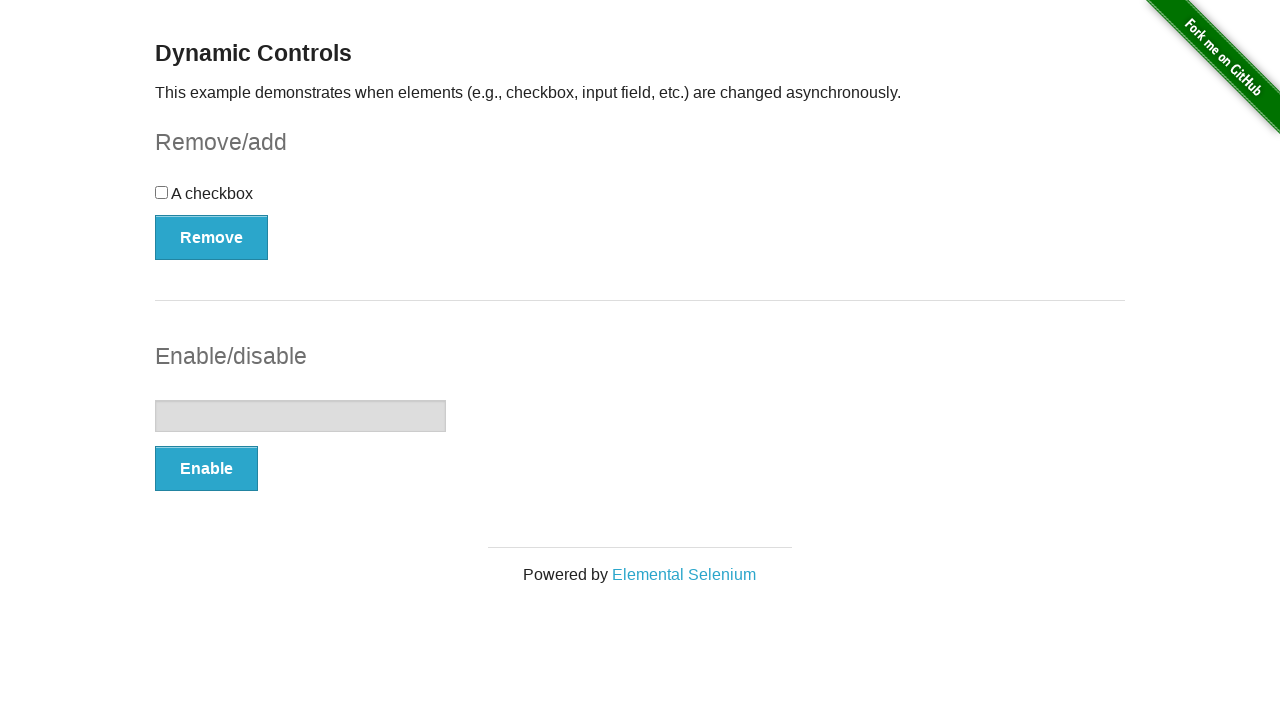

Clicked the swap button to enable the input field at (206, 469) on button[onclick='swapInput()']
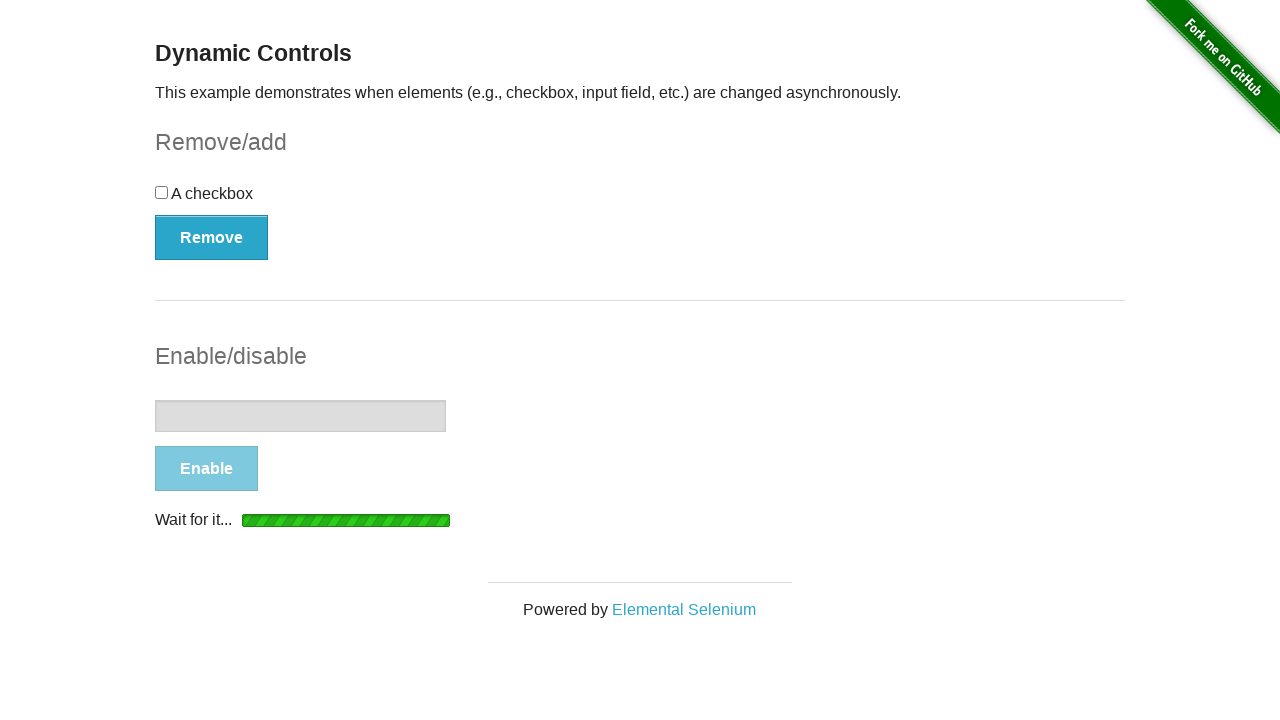

Waited for the 'It's enabled!' message to appear
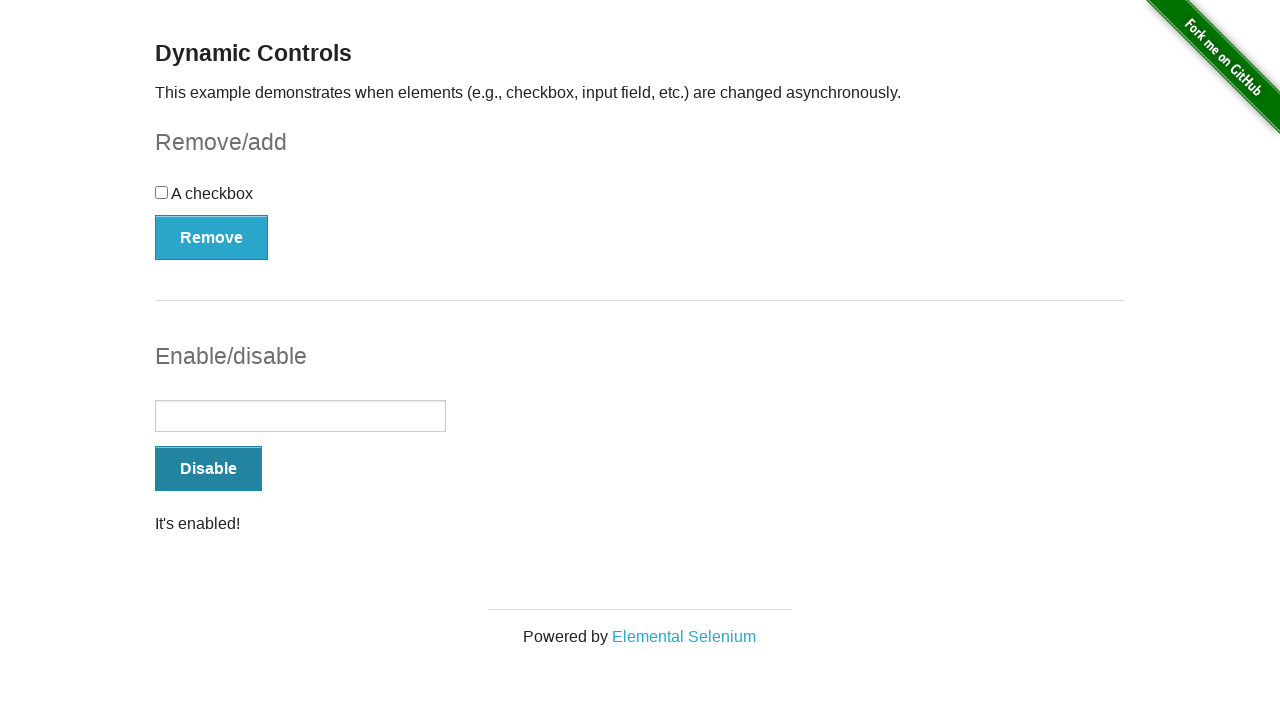

Clicked the swap button to disable the input field at (208, 469) on button[onclick='swapInput()']
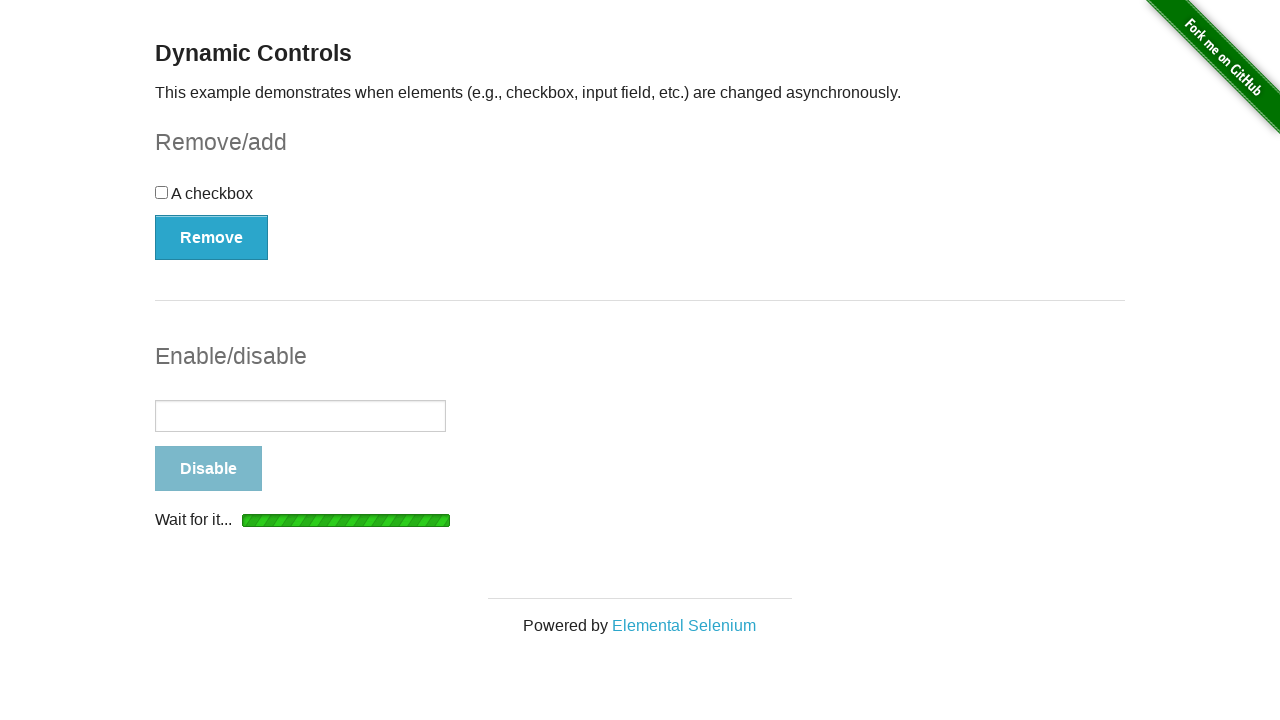

Waited for the 'It's disabled!' message to appear
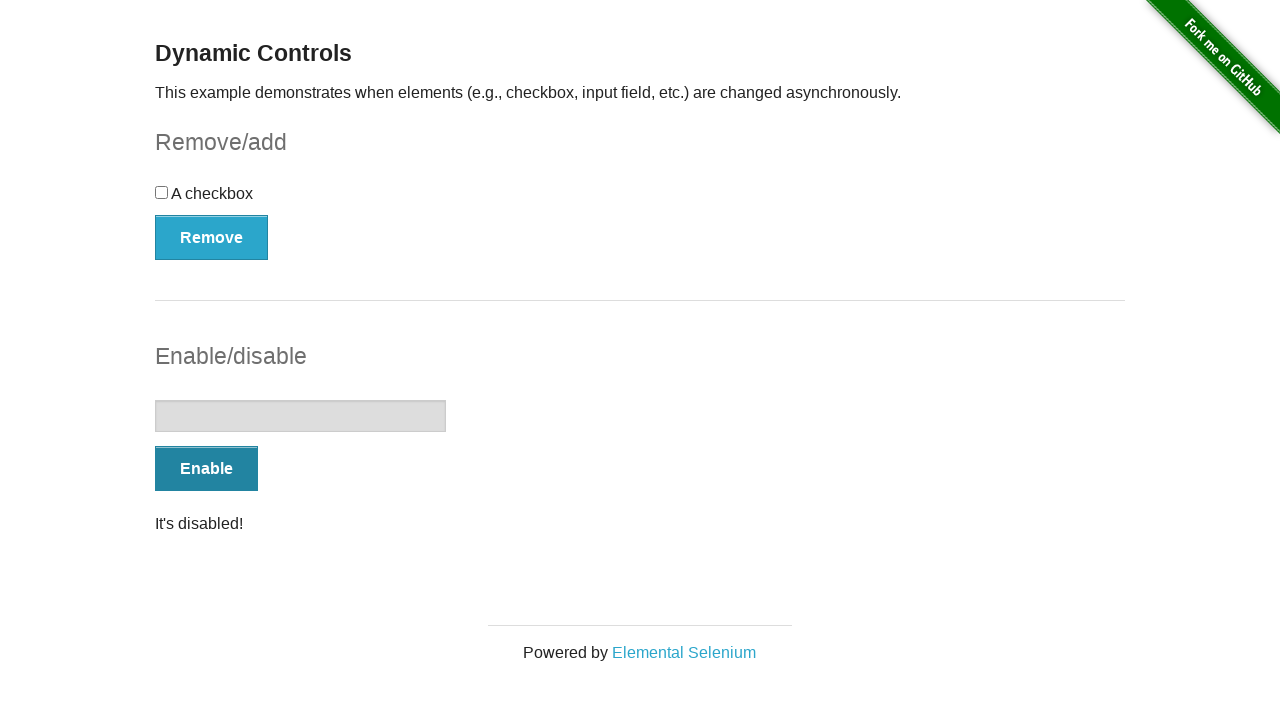

Retrieved the message text content
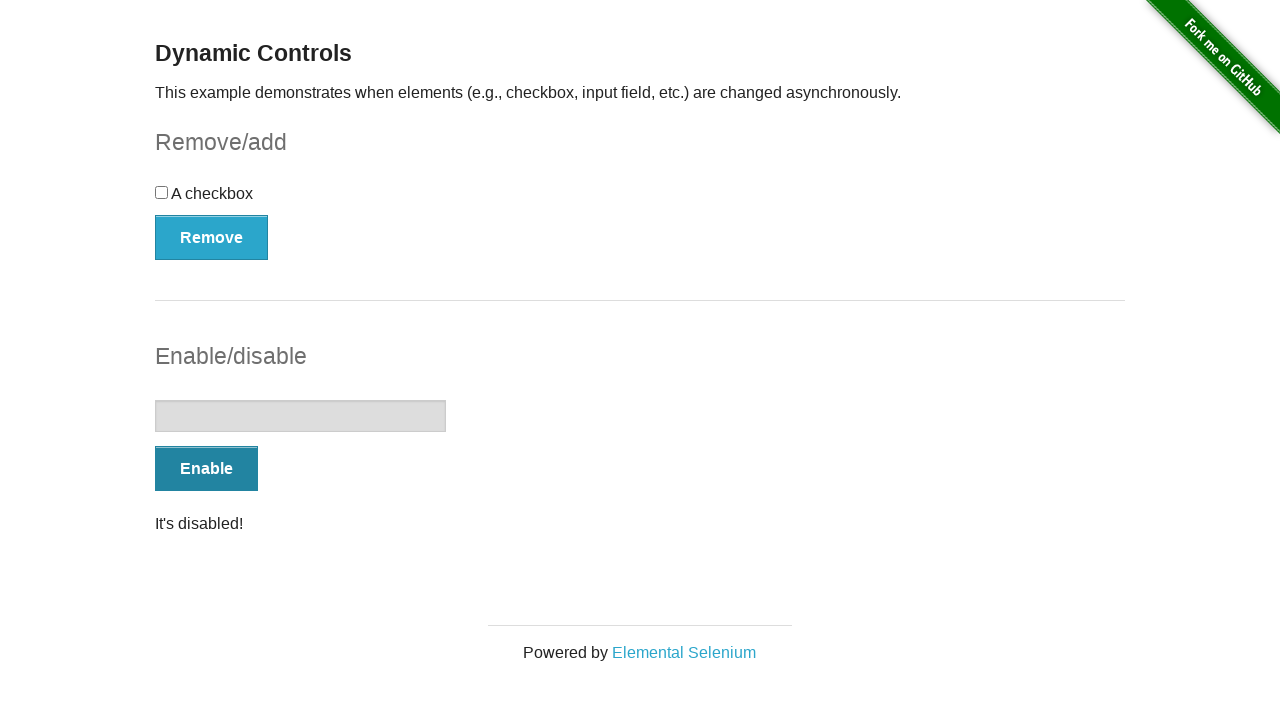

Asserted that the message equals 'It's disabled!'
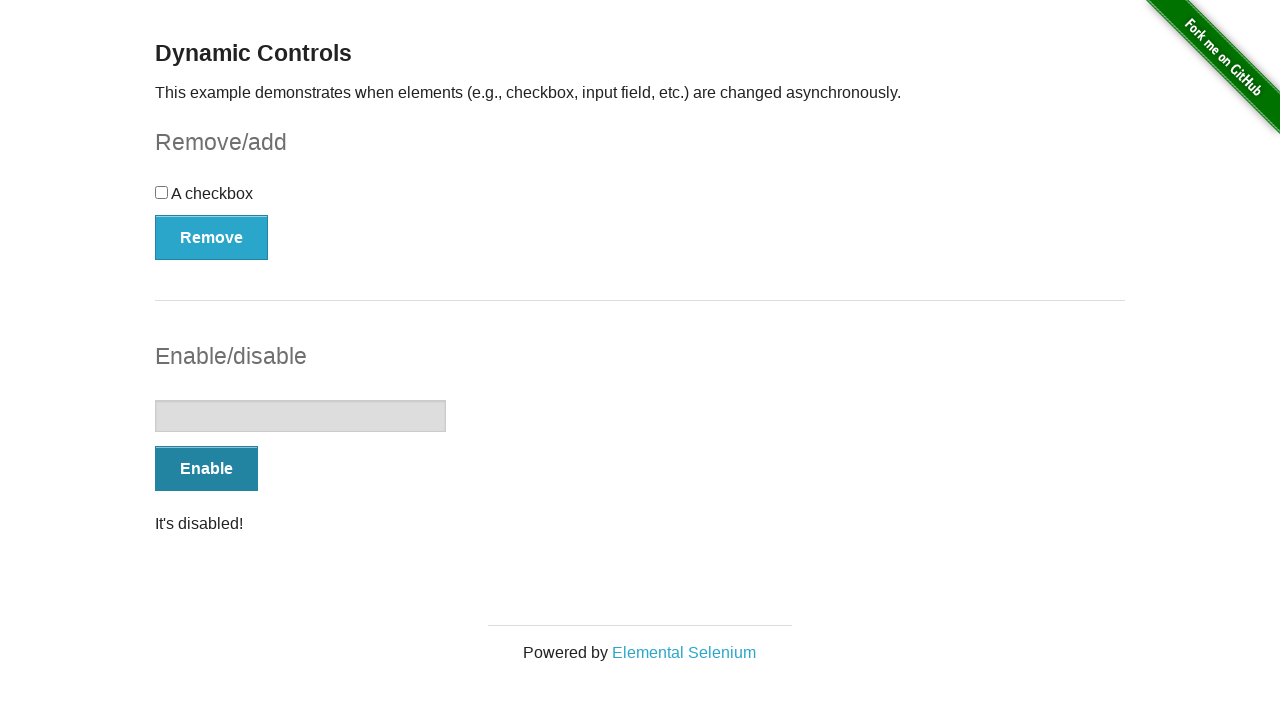

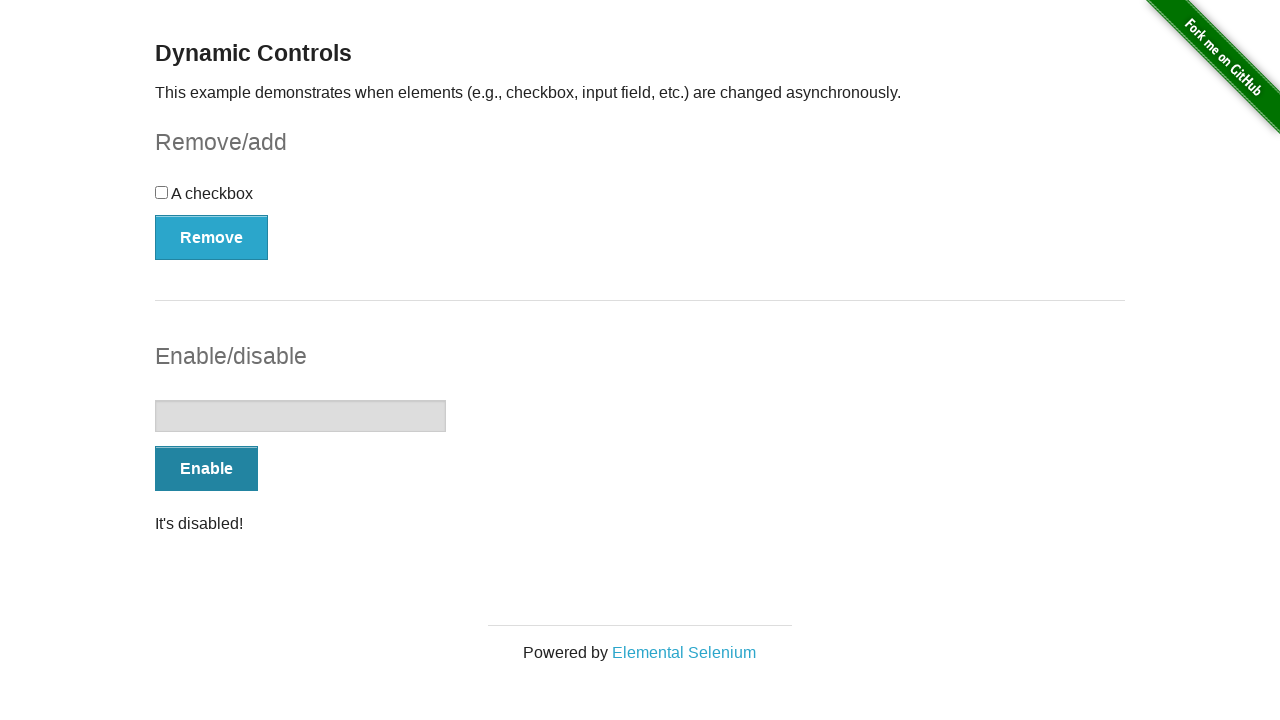